Tests browser window handling by clicking a button that opens a new browser window, then switching to and maximizing the new window

Starting URL: https://demoqa.com/browser-windows

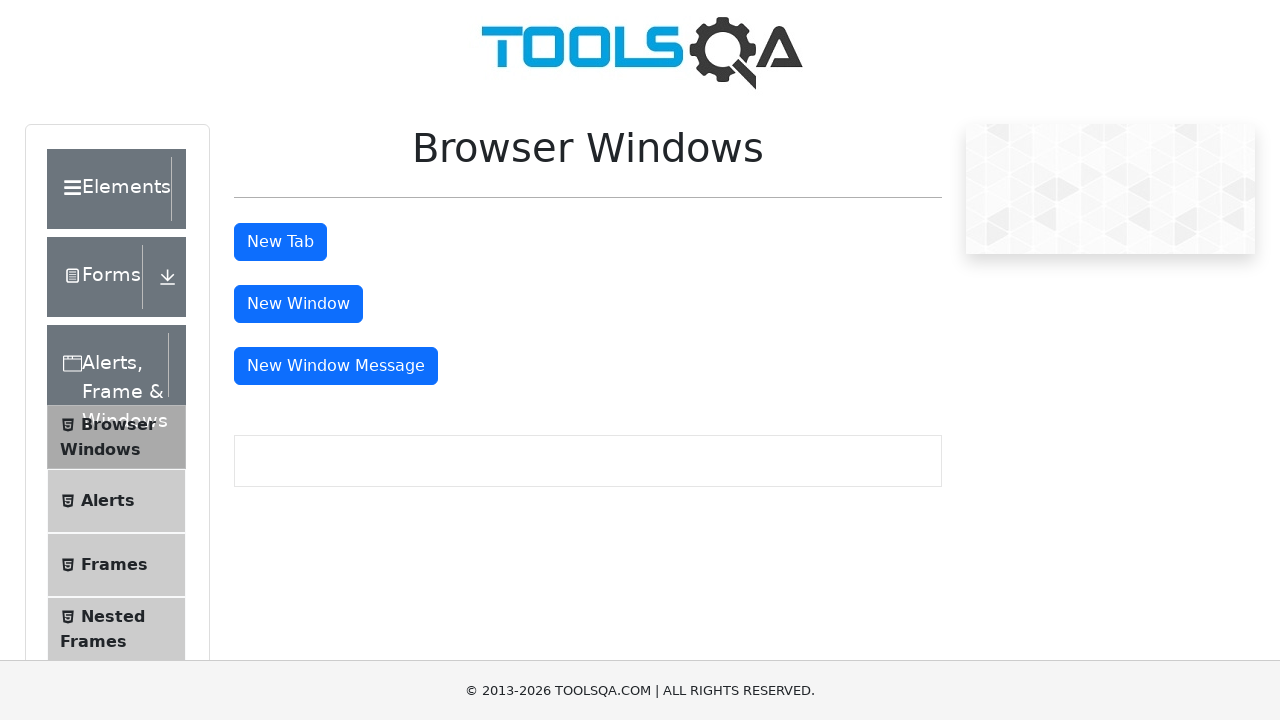

Clicked 'New Window' button to open a new browser window at (298, 304) on #windowButton
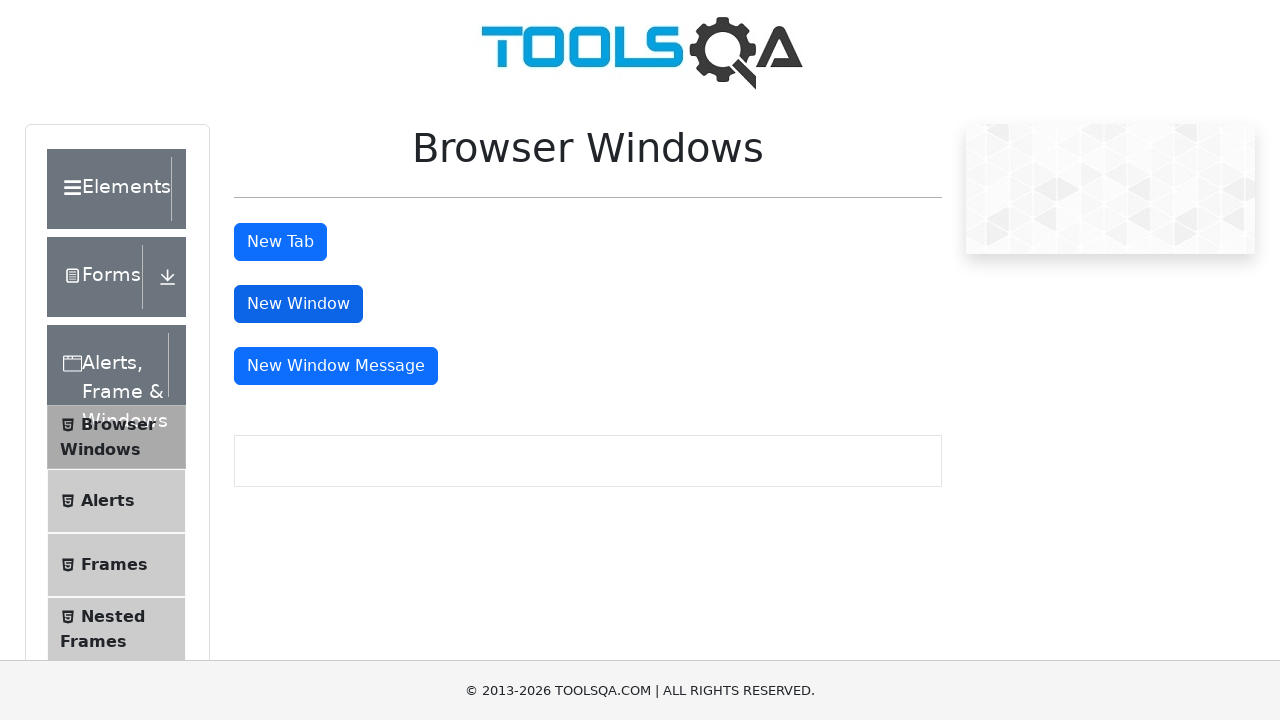

Waited for and captured new browser window opening at (298, 304) on #windowButton
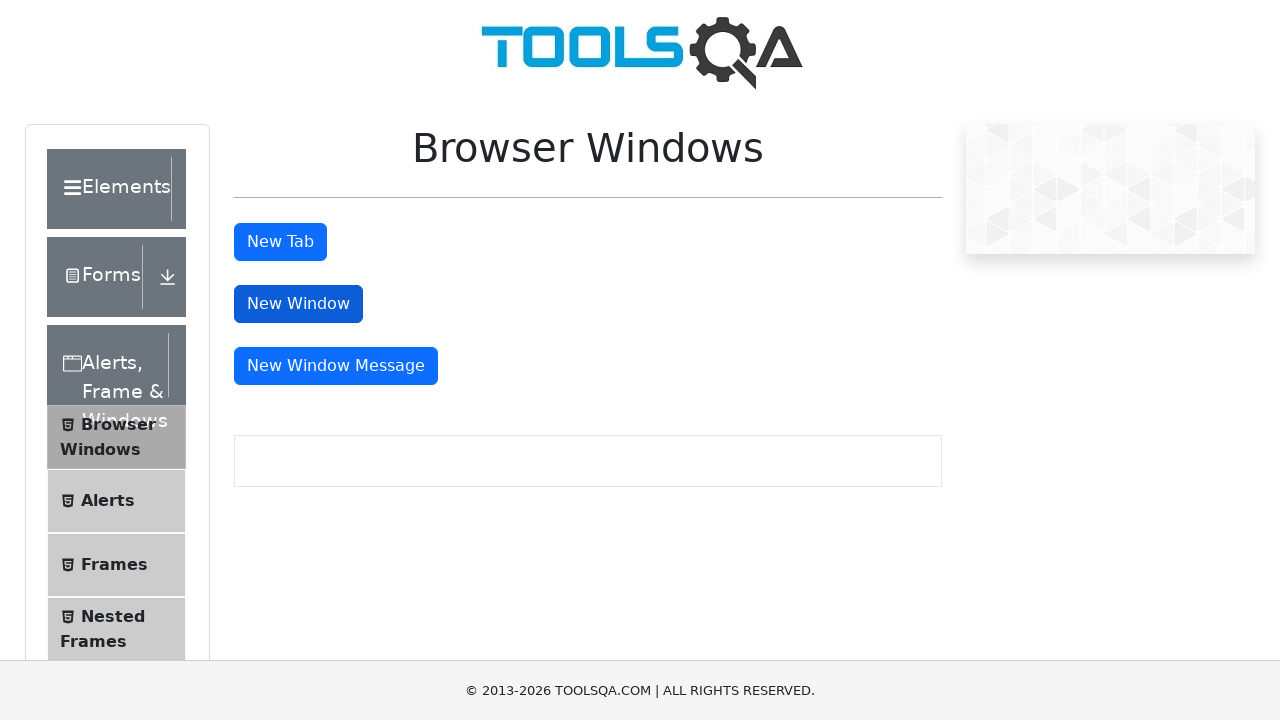

Retrieved reference to the newly opened page/window
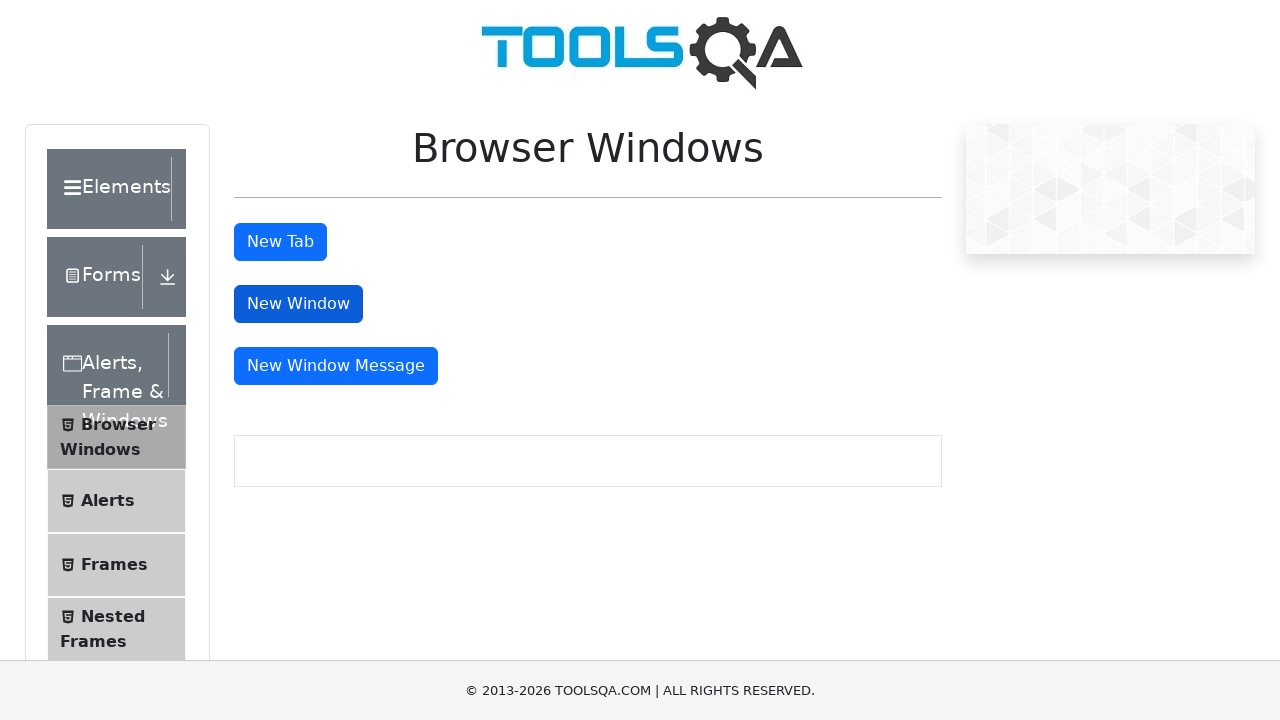

New page finished loading
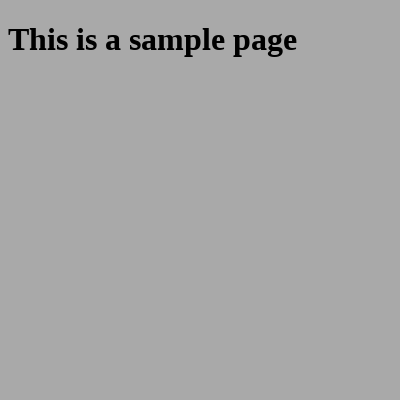

Verified new window opened by waiting for body element
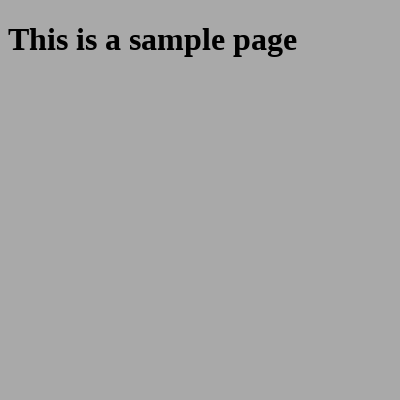

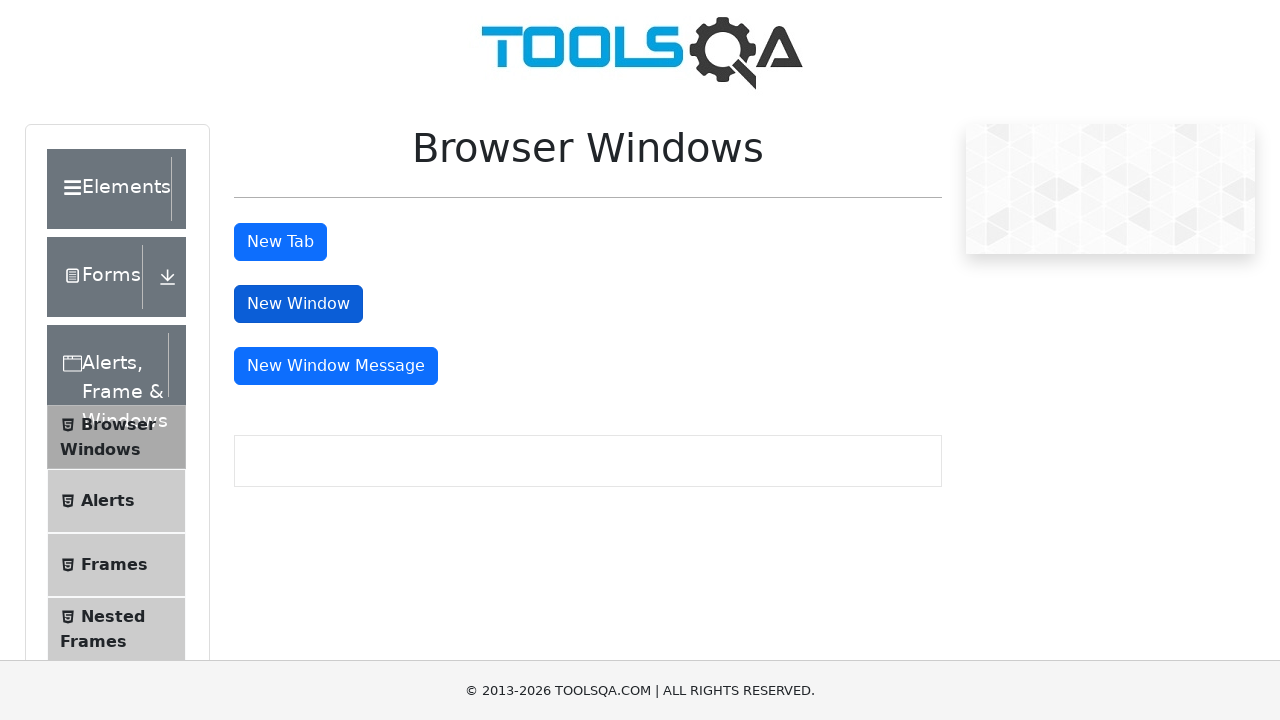